Tests adding a todo item to a sample todo application by entering text in the input field and pressing Enter, then verifying the item was added.

Starting URL: https://lambdatest.github.io/sample-todo-app/

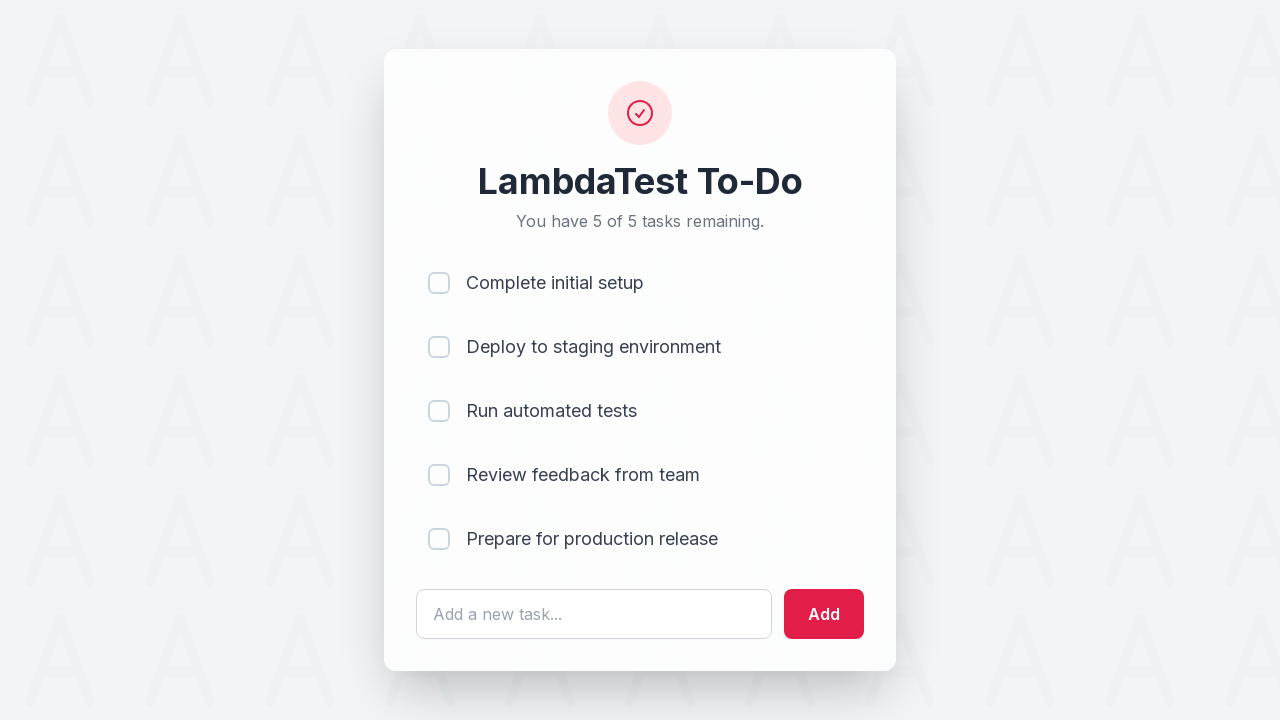

Filled todo input field with 'Learn Javascript' on #sampletodotext
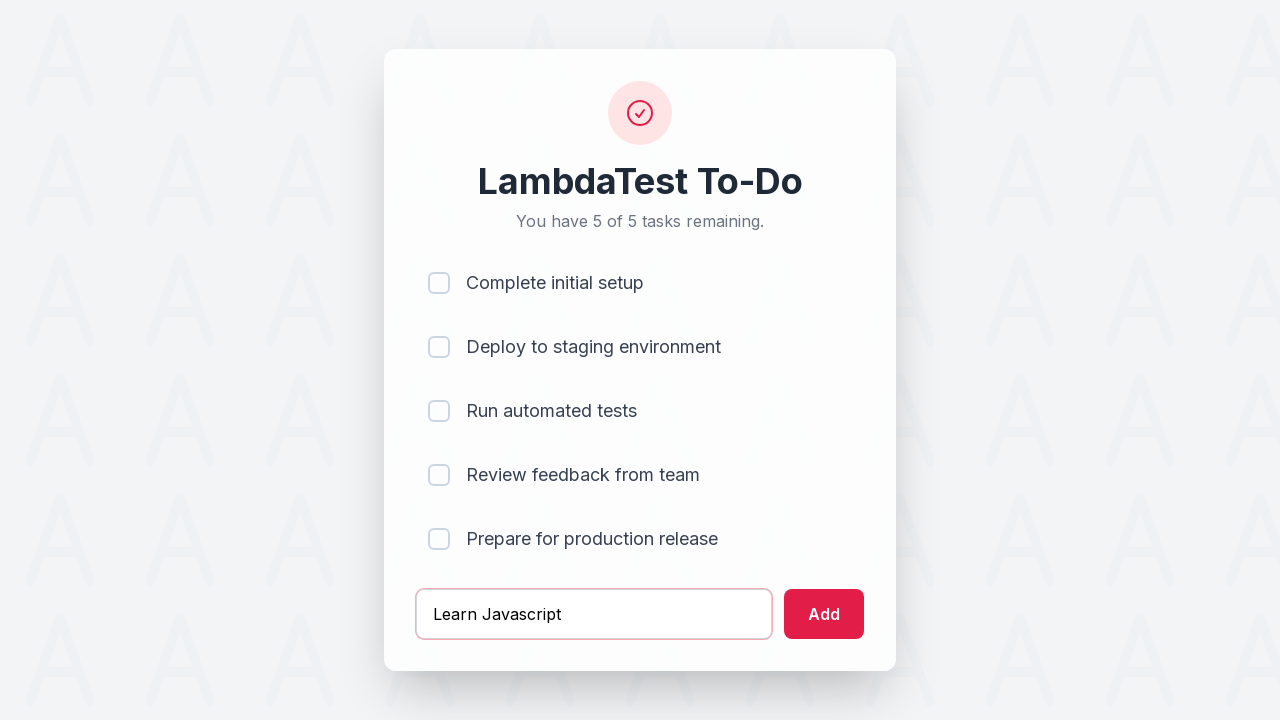

Pressed Enter to add todo item on #sampletodotext
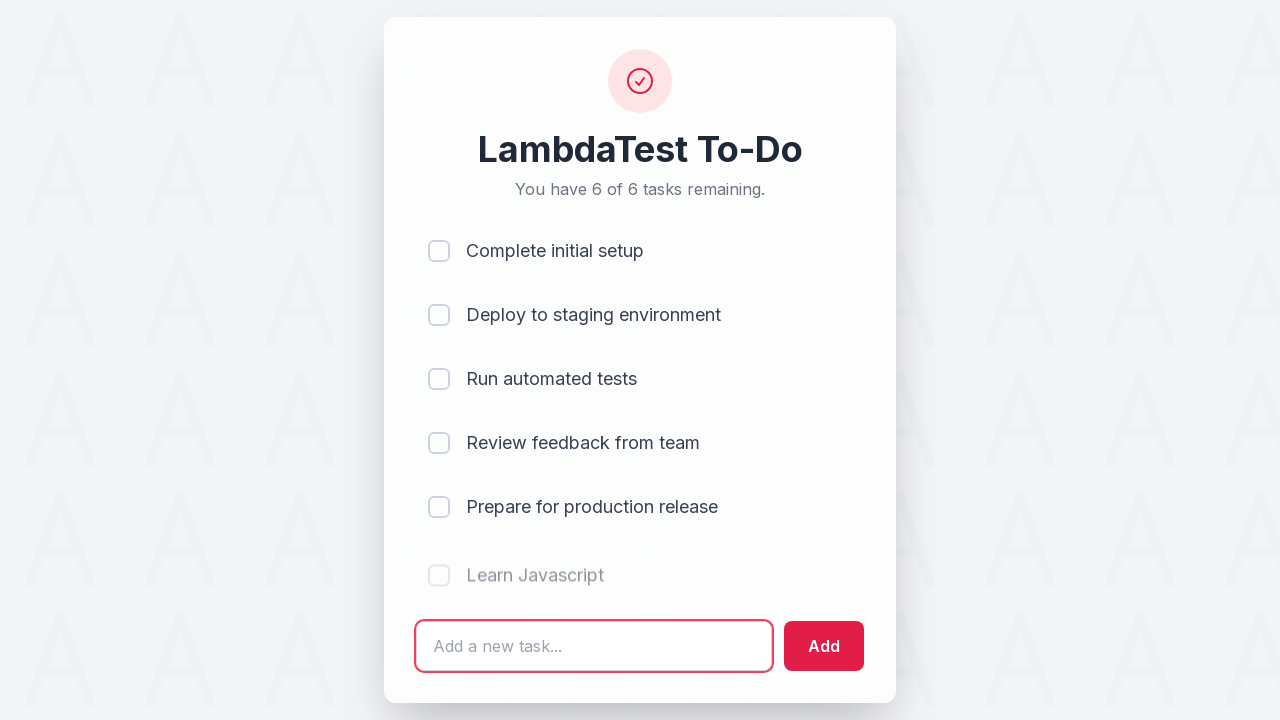

Todo item appeared in the list
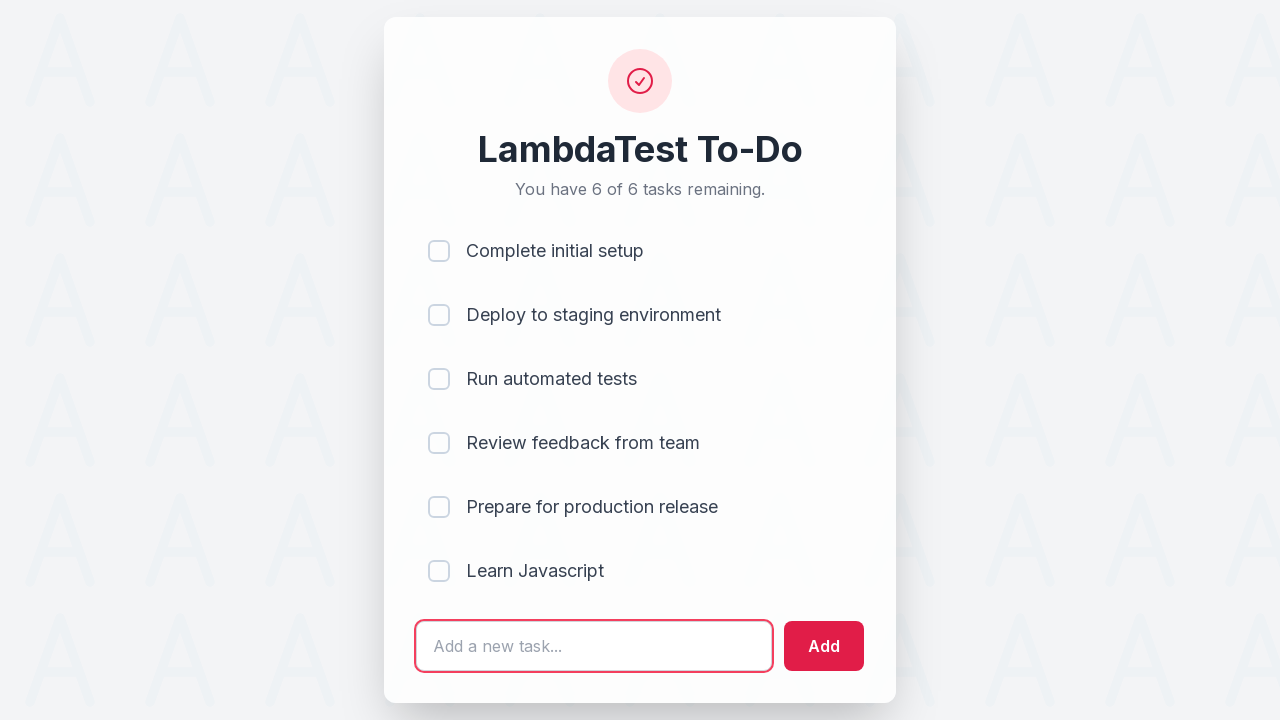

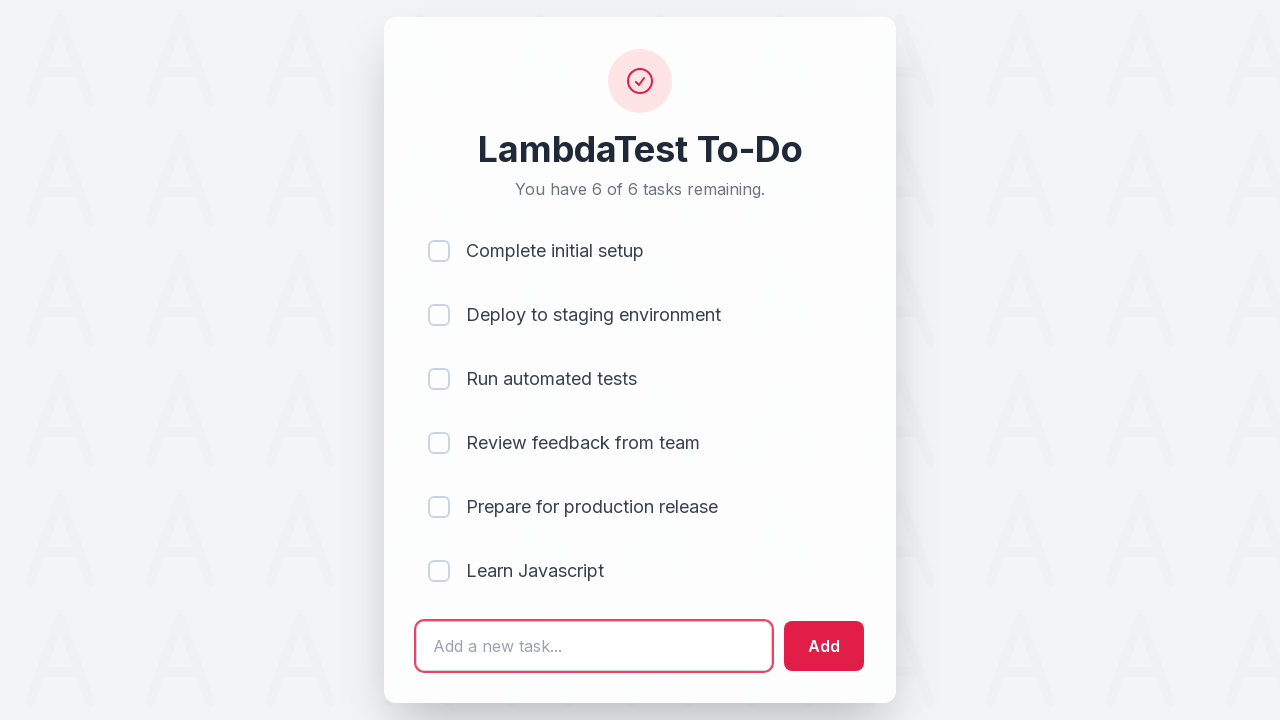